Tests the add to cart functionality on a vegetable shopping site by searching for products containing "ca", finding the Carrot product, and clicking the add to cart button

Starting URL: https://rahulshettyacademy.com/seleniumPractise/#/

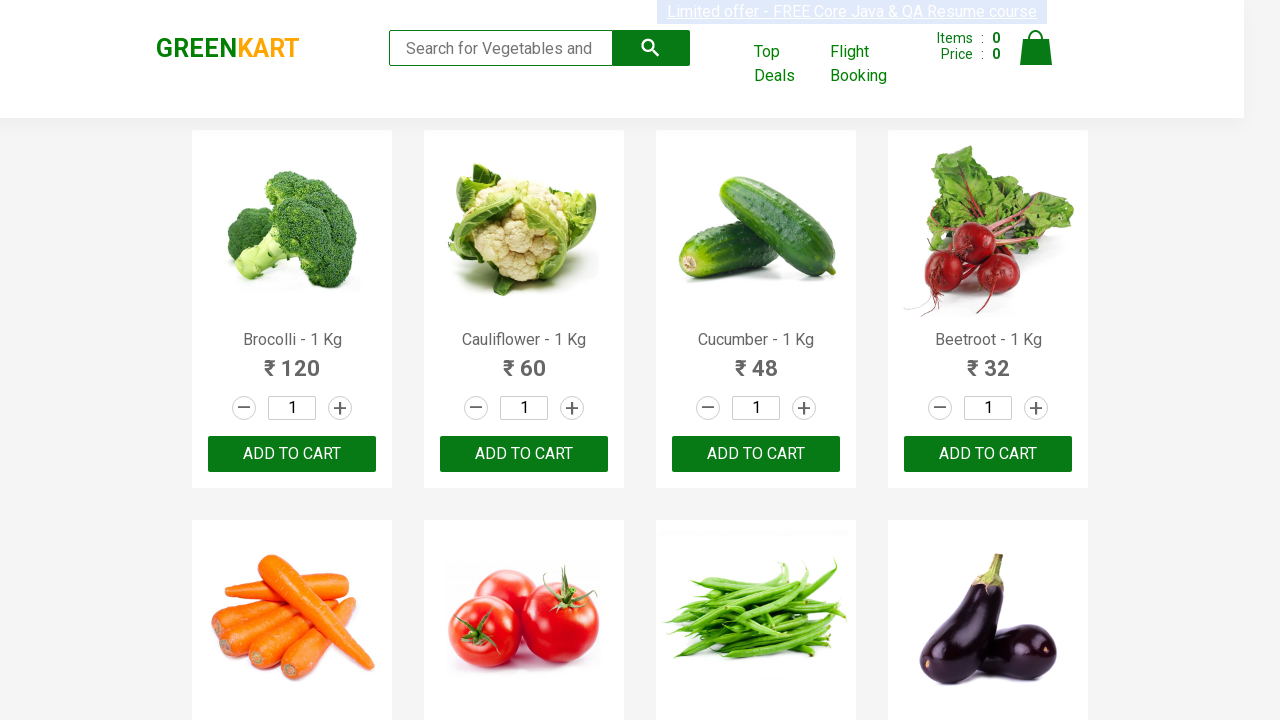

Filled search field with 'ca' on .search-keyword
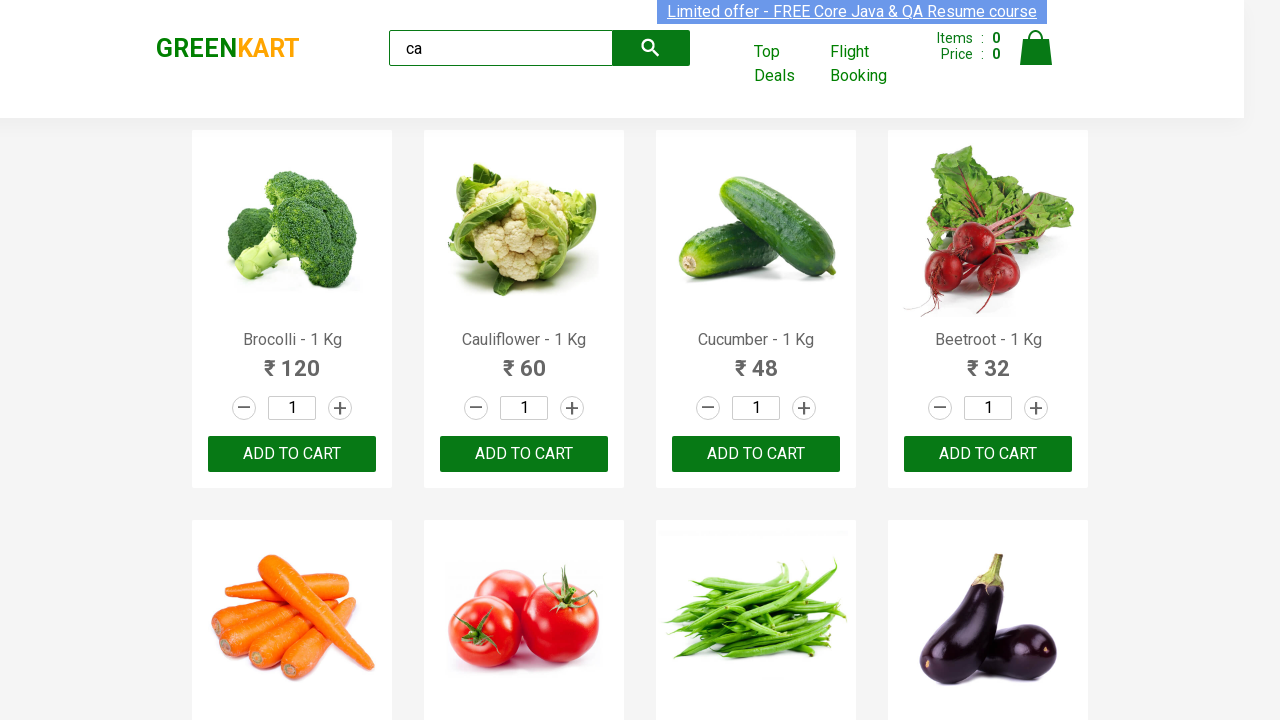

Waited 2 seconds for search results to load
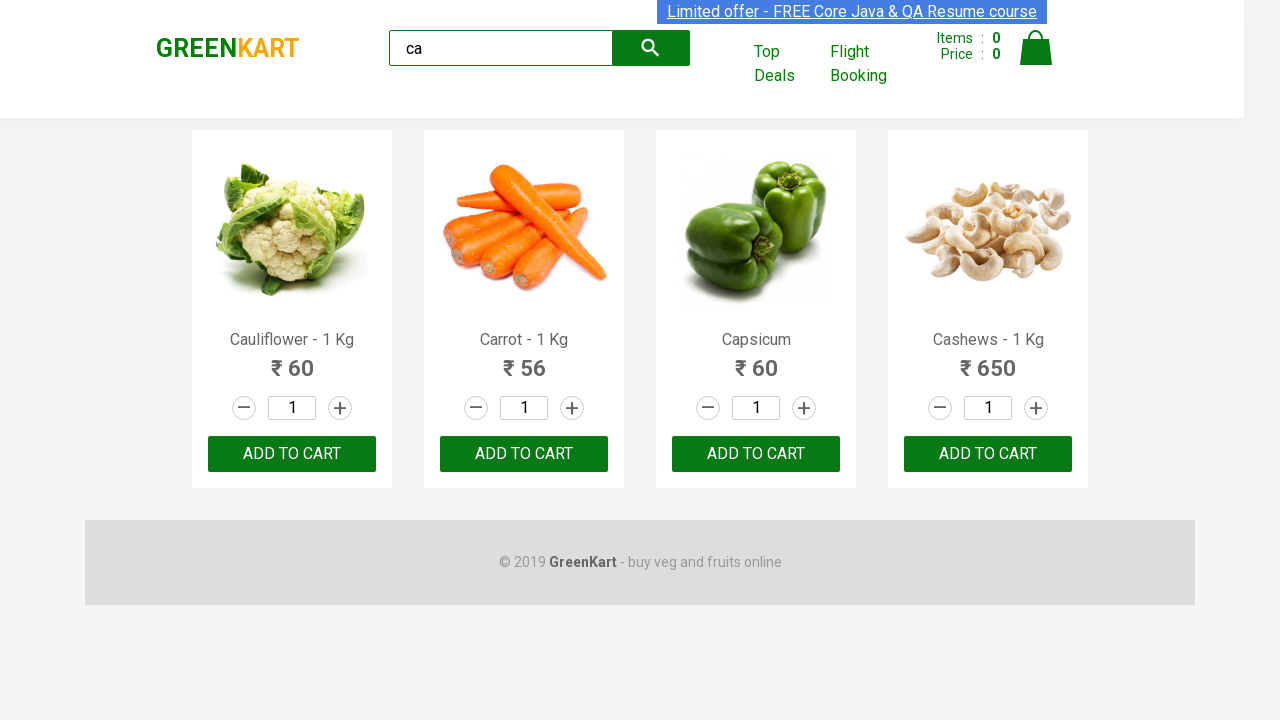

Located all product elements
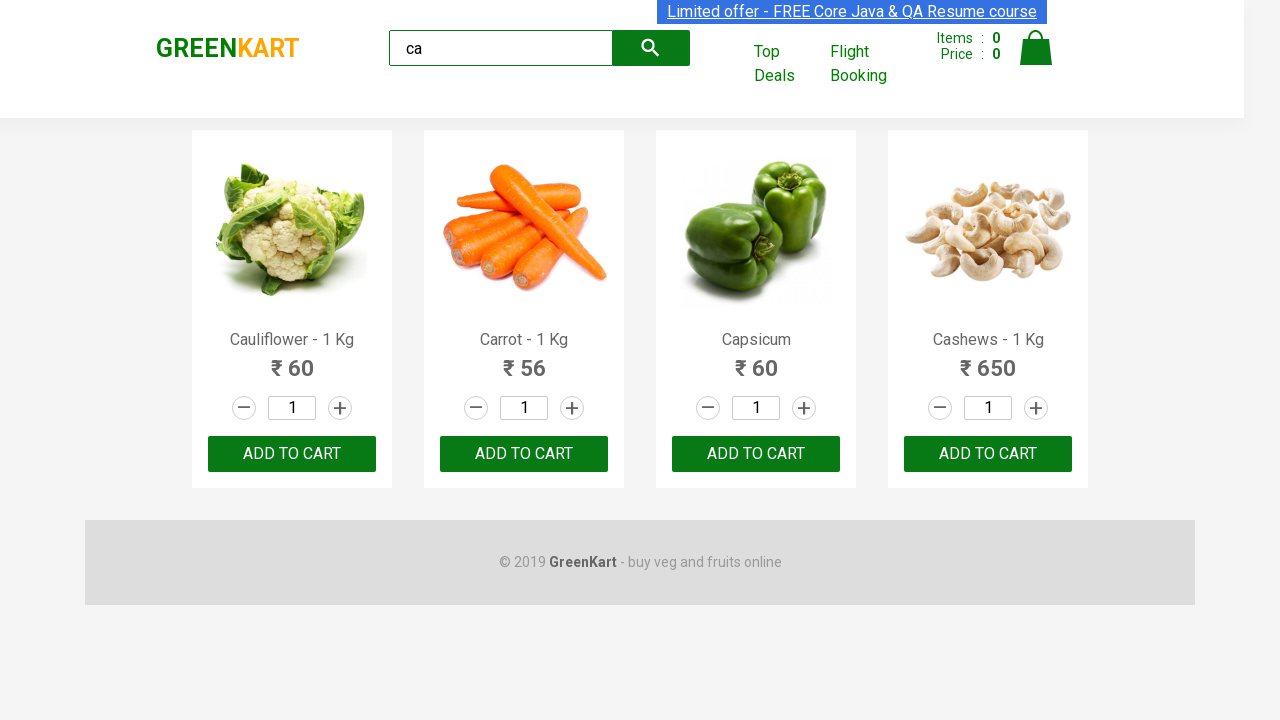

Retrieved product name: Cauliflower - 1 Kg
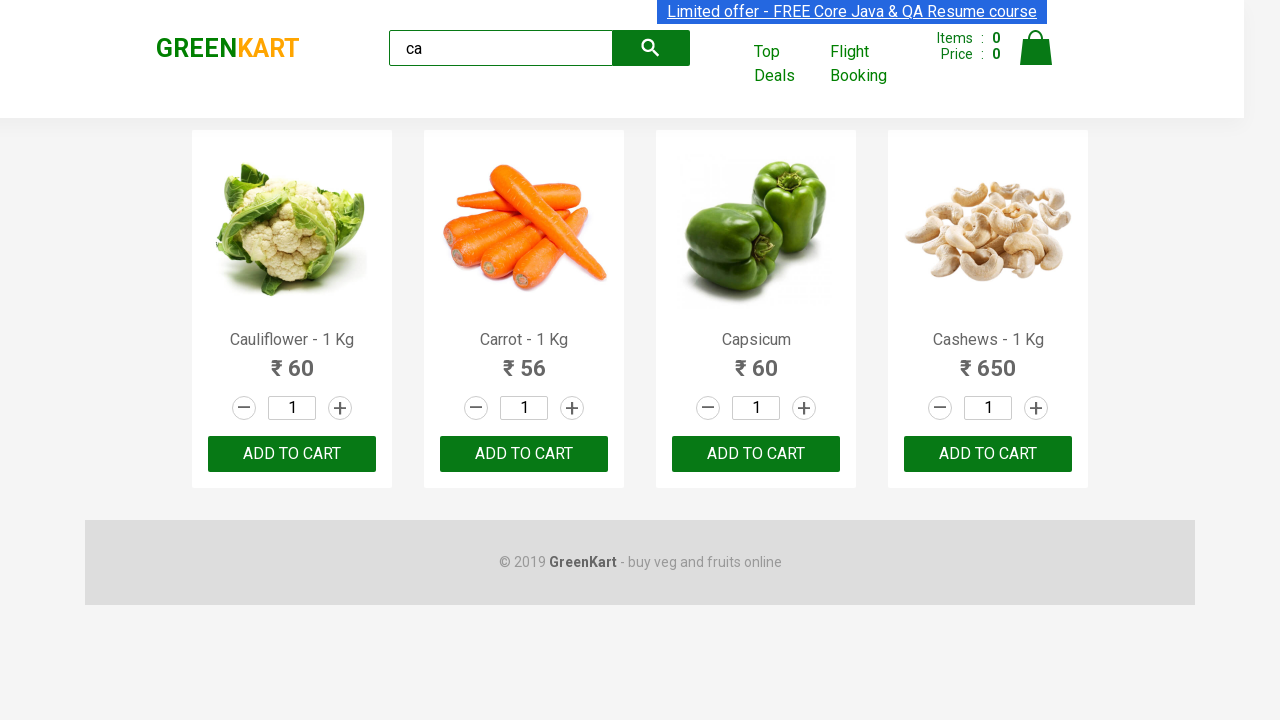

Retrieved product name: Carrot - 1 Kg
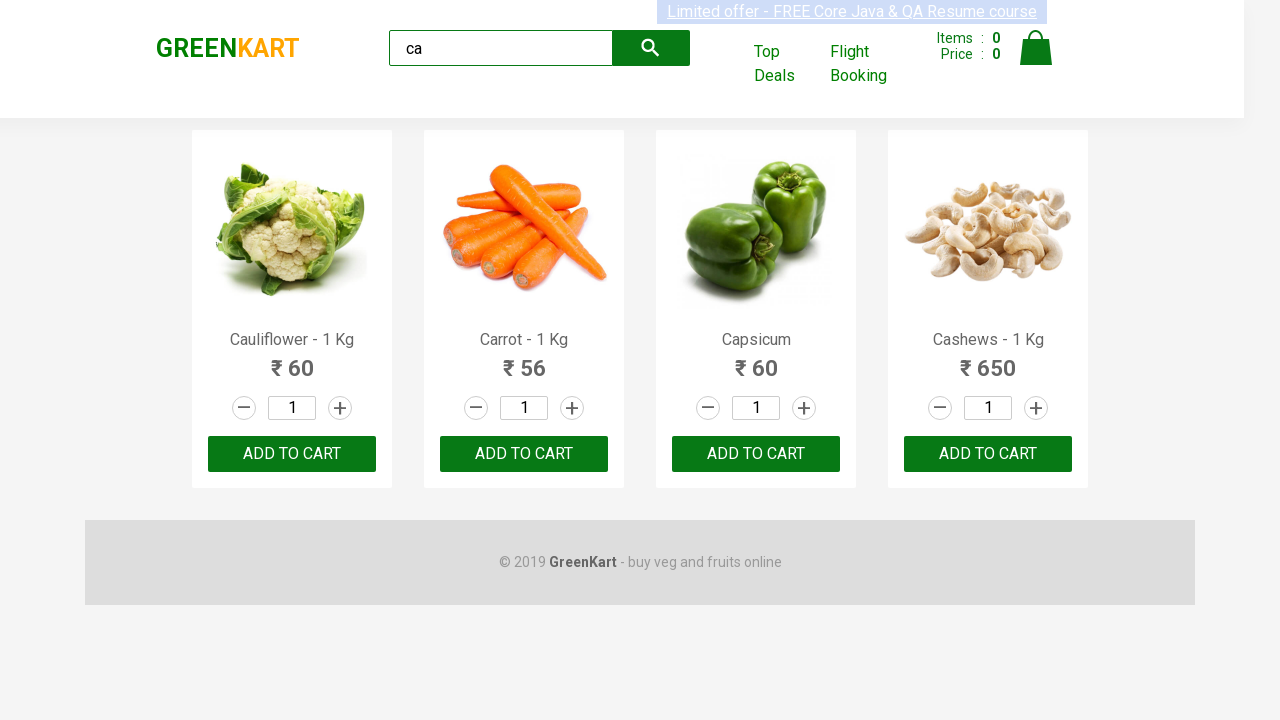

Clicked Add to Cart button for Carrot product at (524, 454) on .products .product >> nth=1 >> button
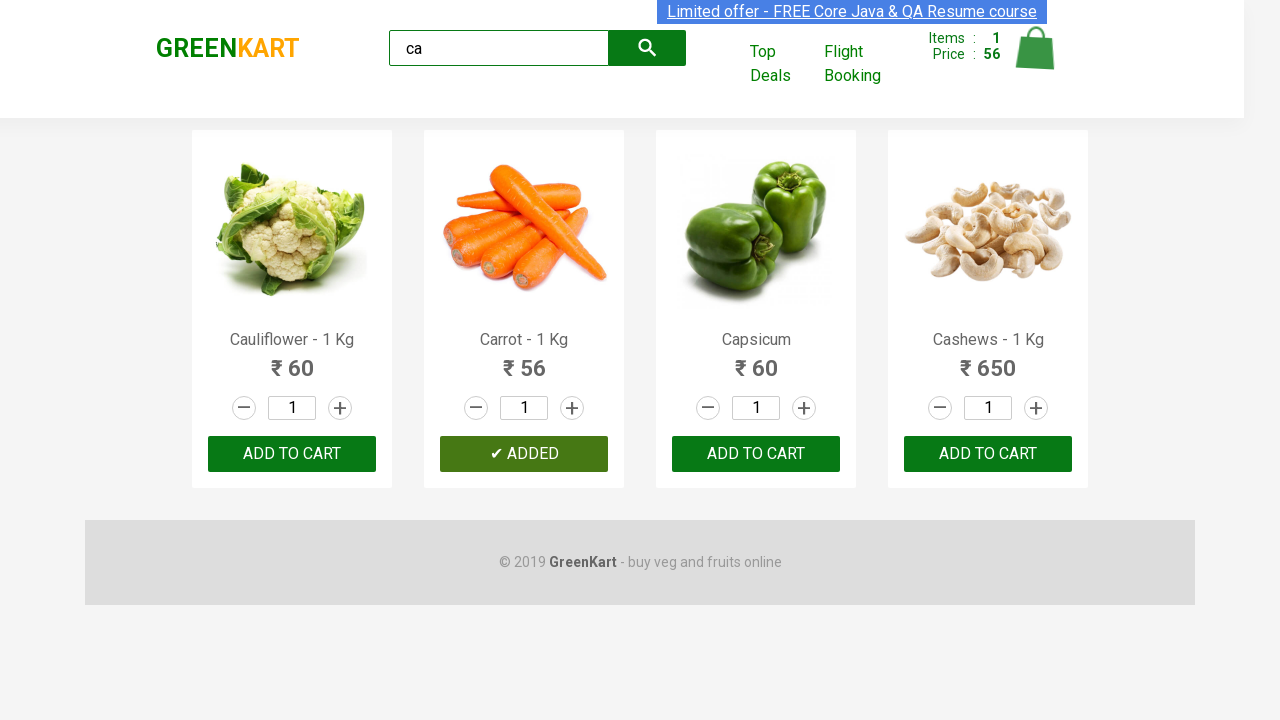

Verified cart info is visible - Add to Cart function works
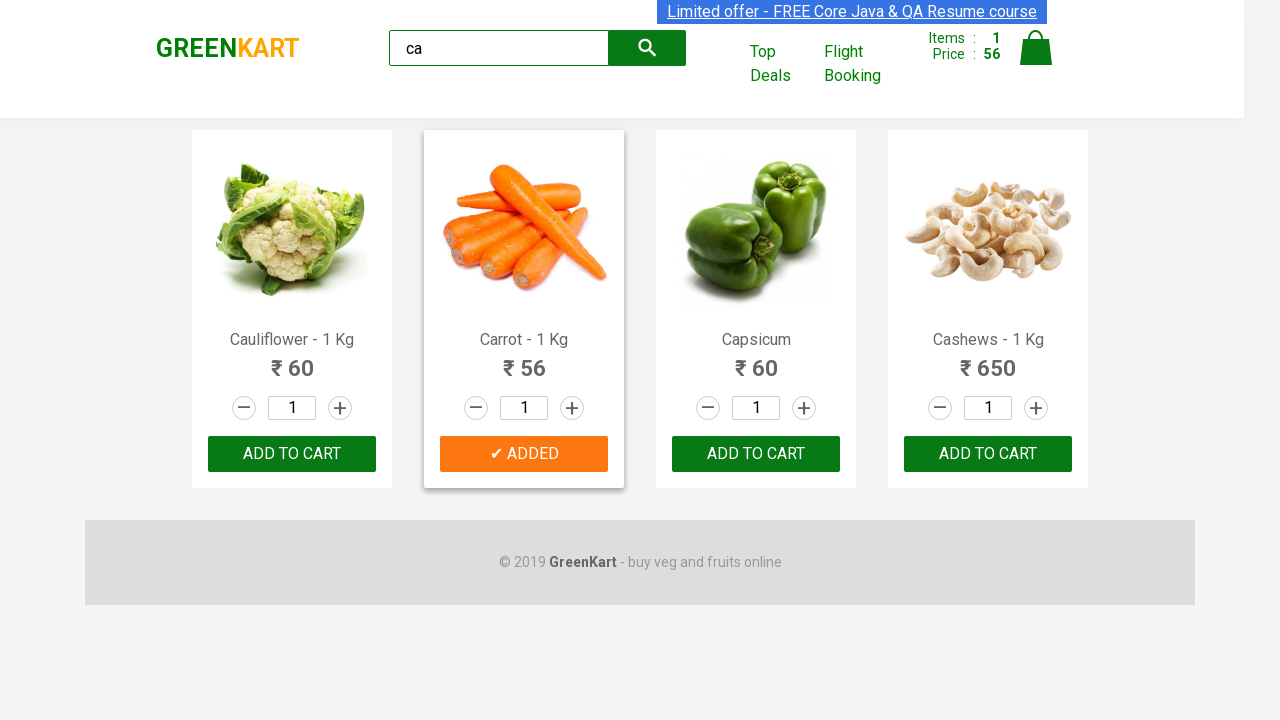

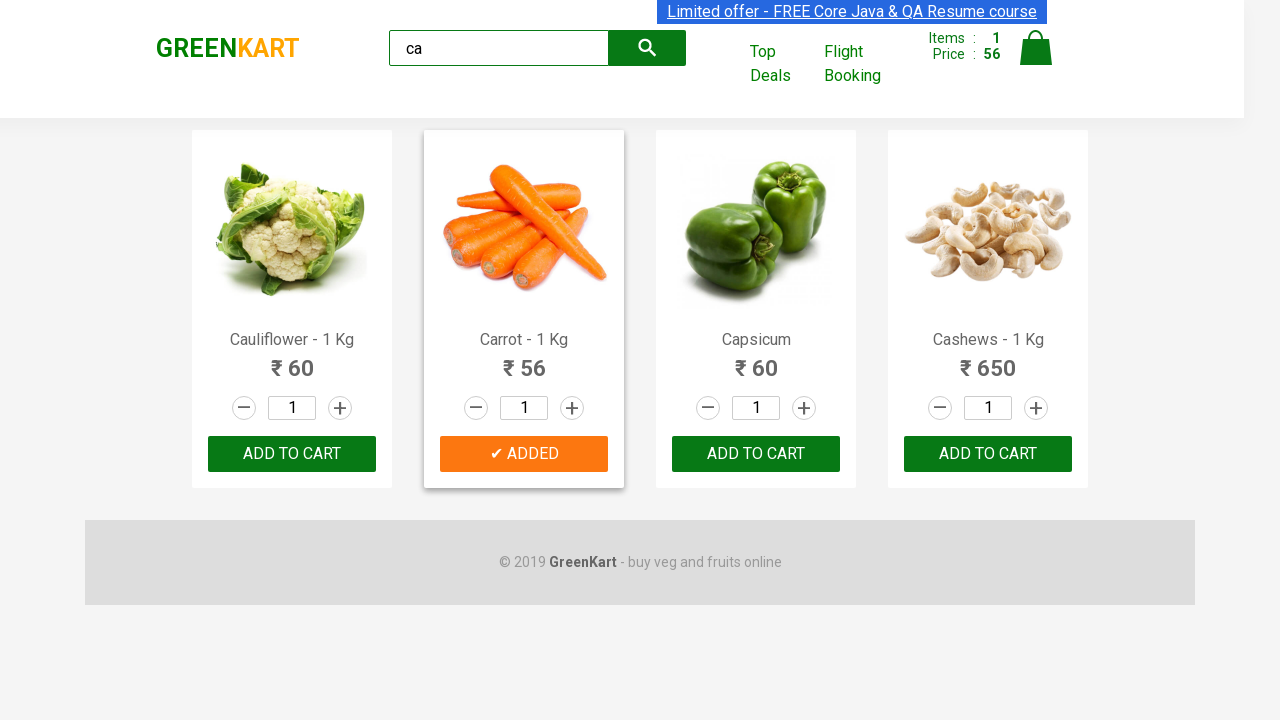